Tests multiplication with zero - verifies that multiplying by zero returns zero

Starting URL: https://testsheepnz.github.io/BasicCalculator.html

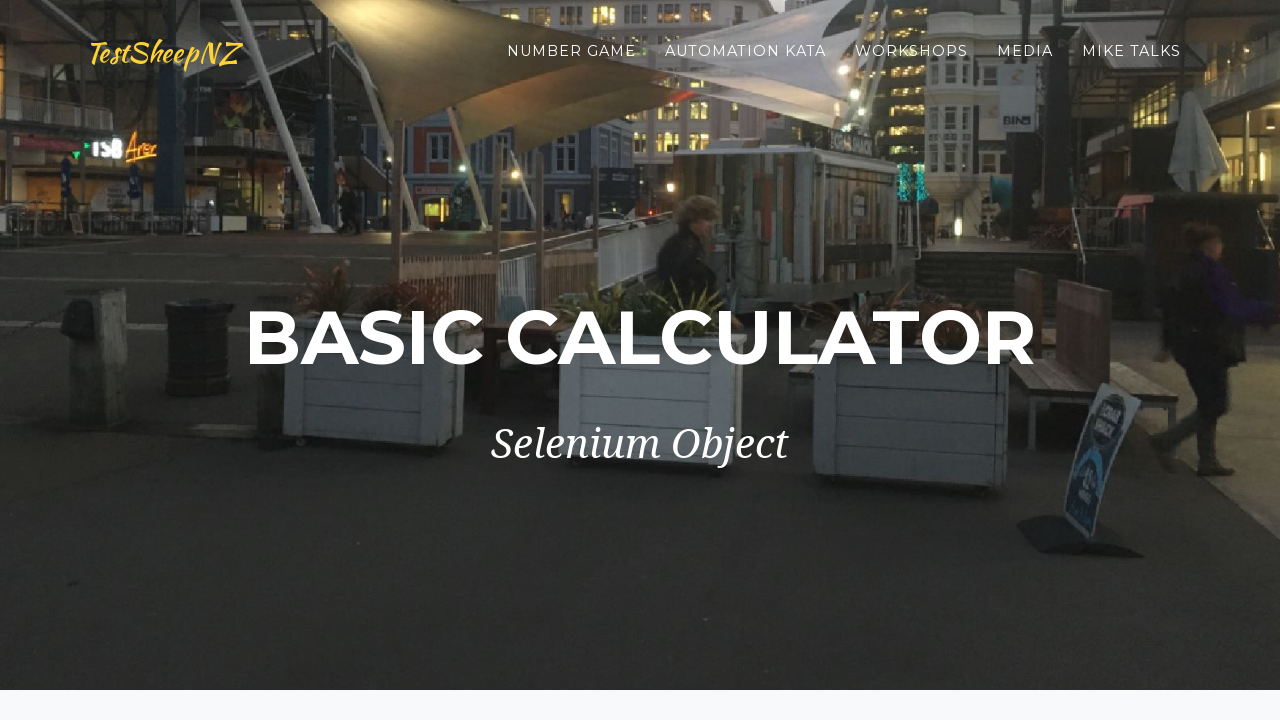

Filled first number field with '3' on #number1Field
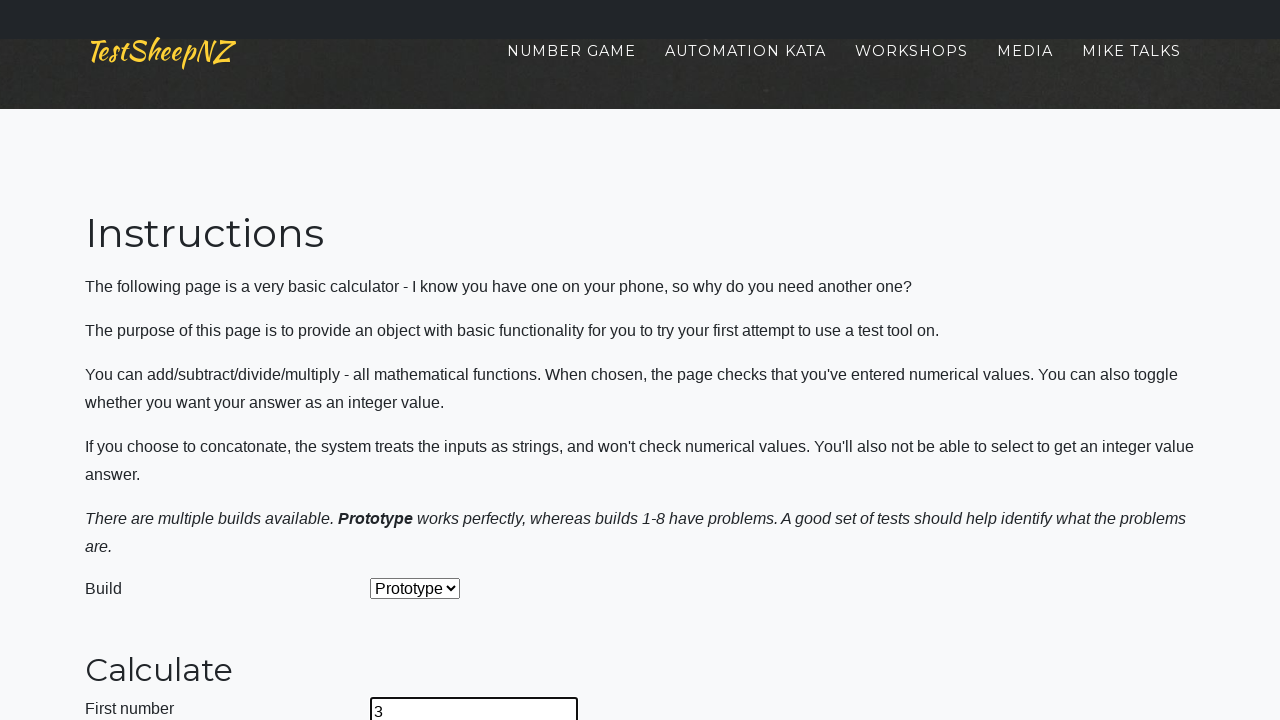

Filled second number field with '0' on #number2Field
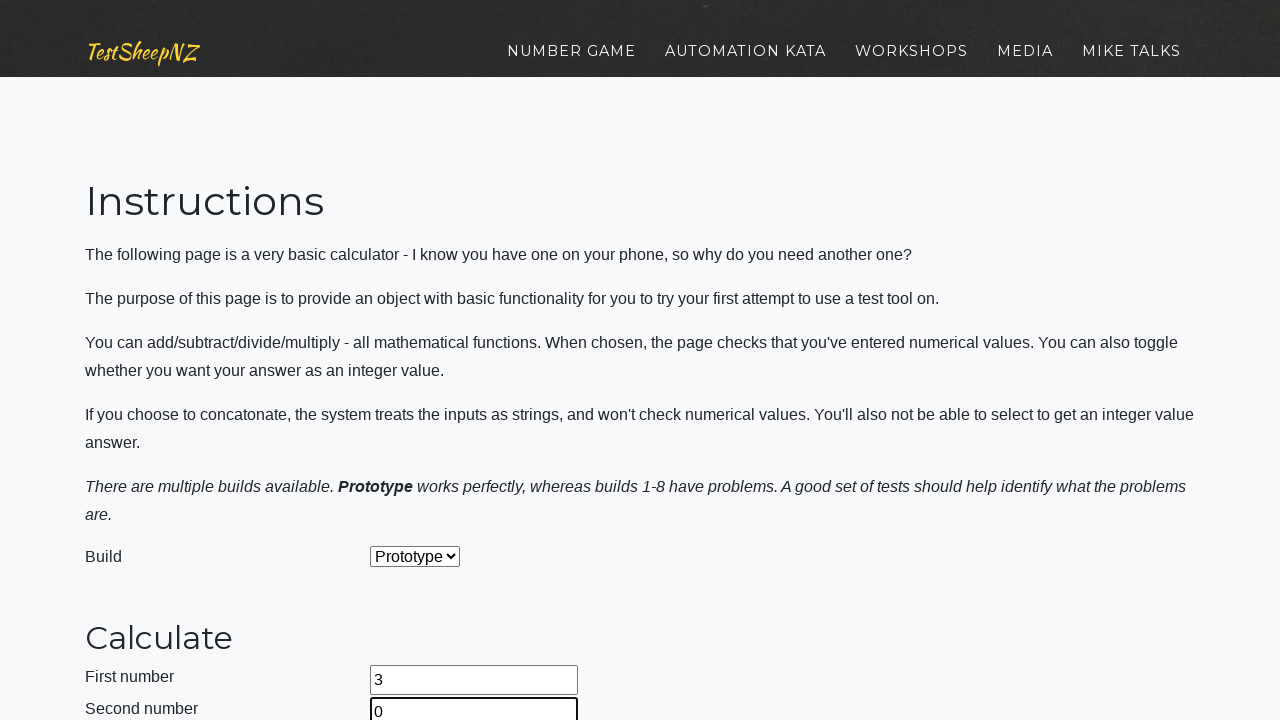

Selected multiplication operation from dropdown on #selectOperationDropdown
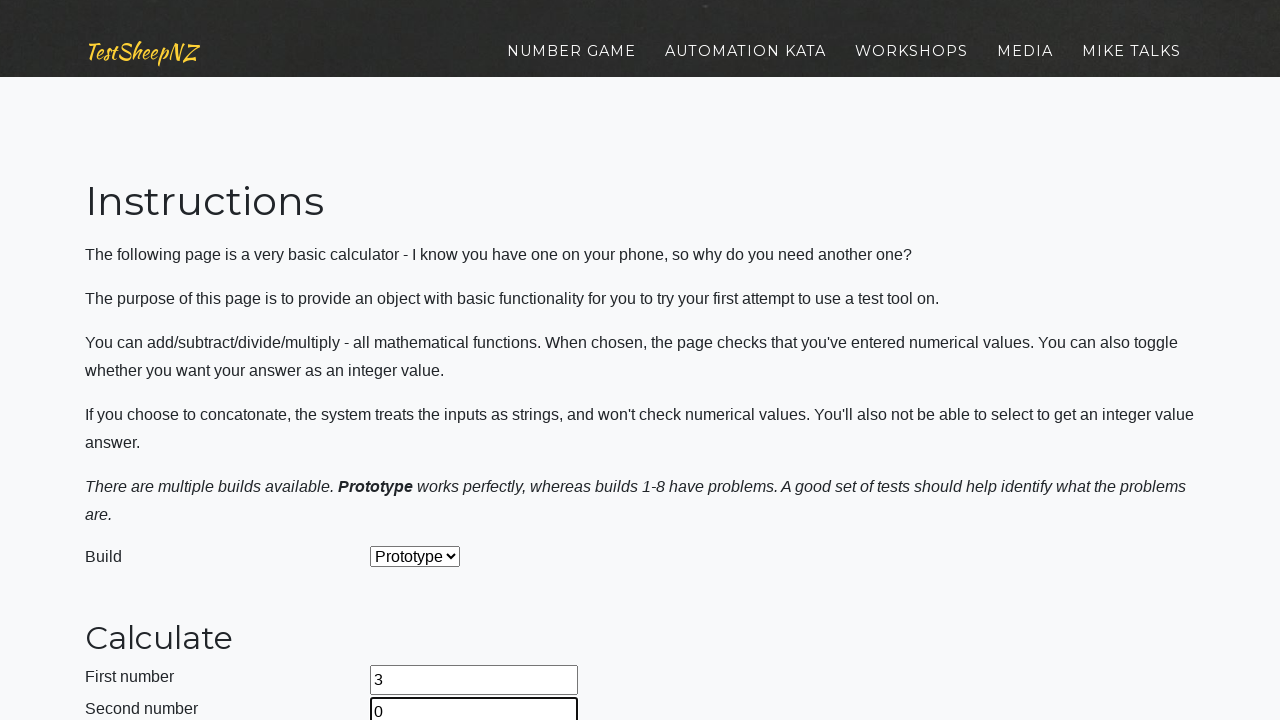

Clicked calculate button at (422, 361) on #calculateButton
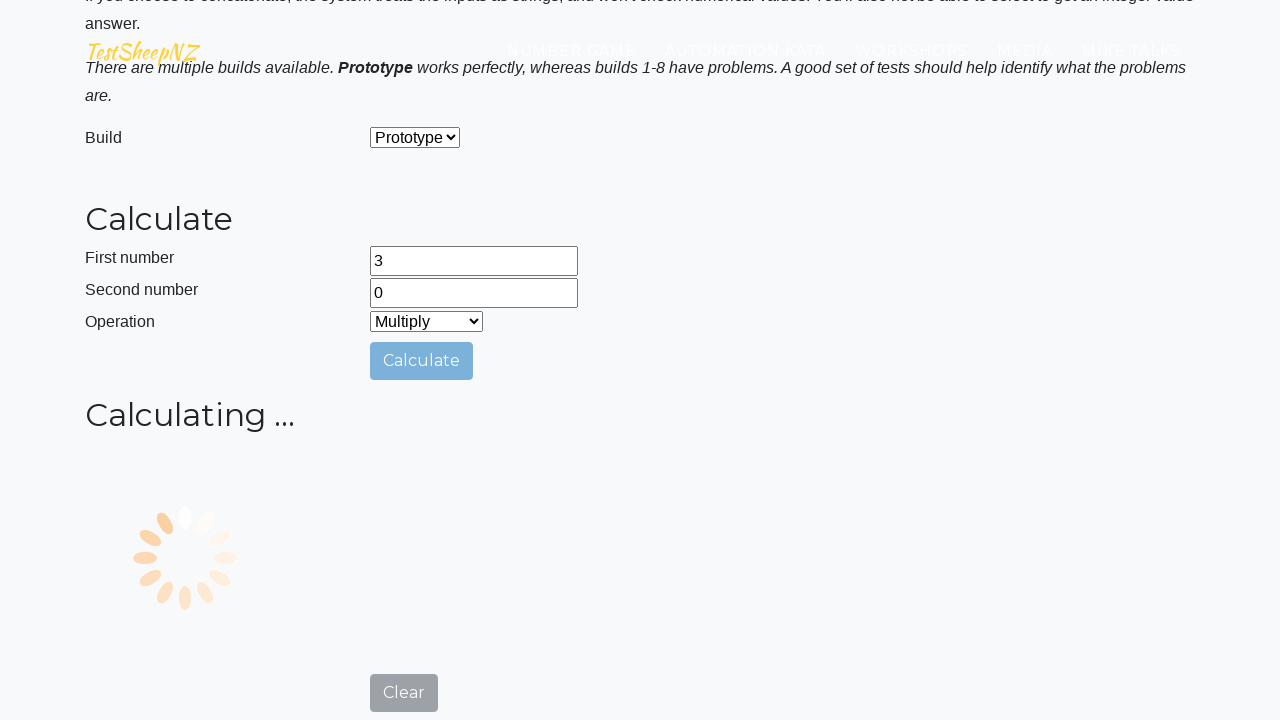

Answer field loaded
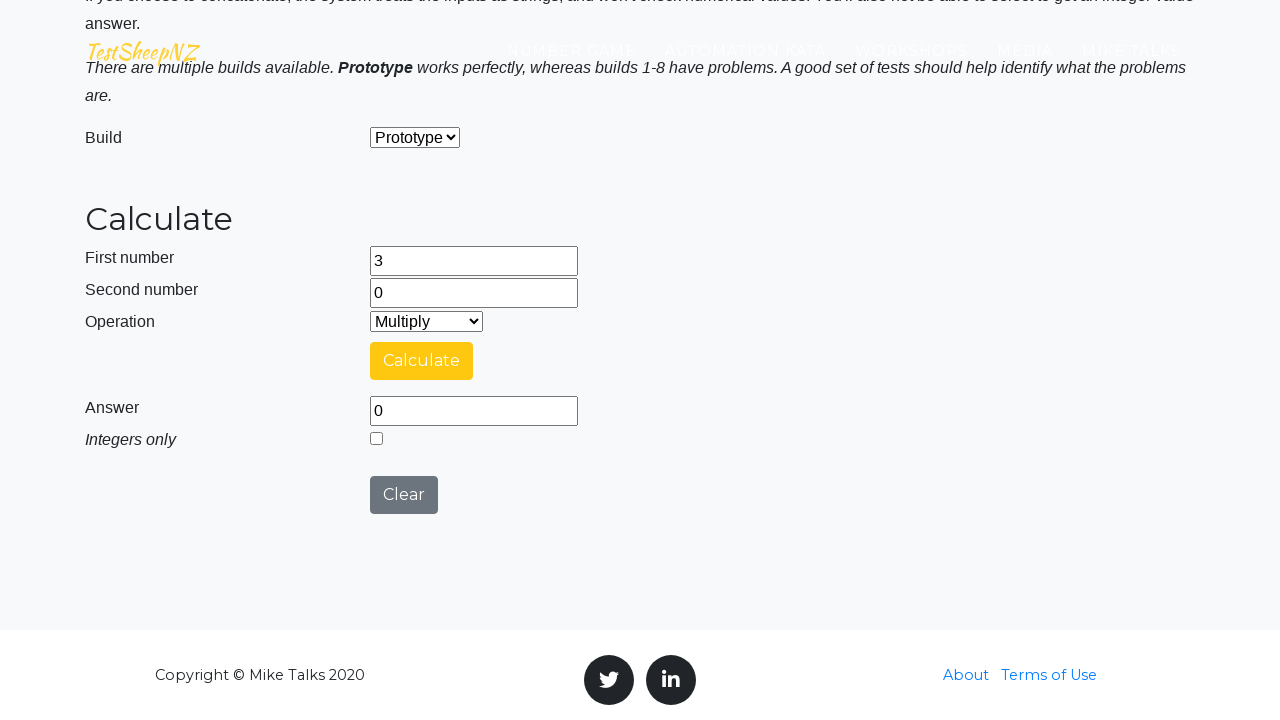

Verified result is '0' - multiplication with zero test passed
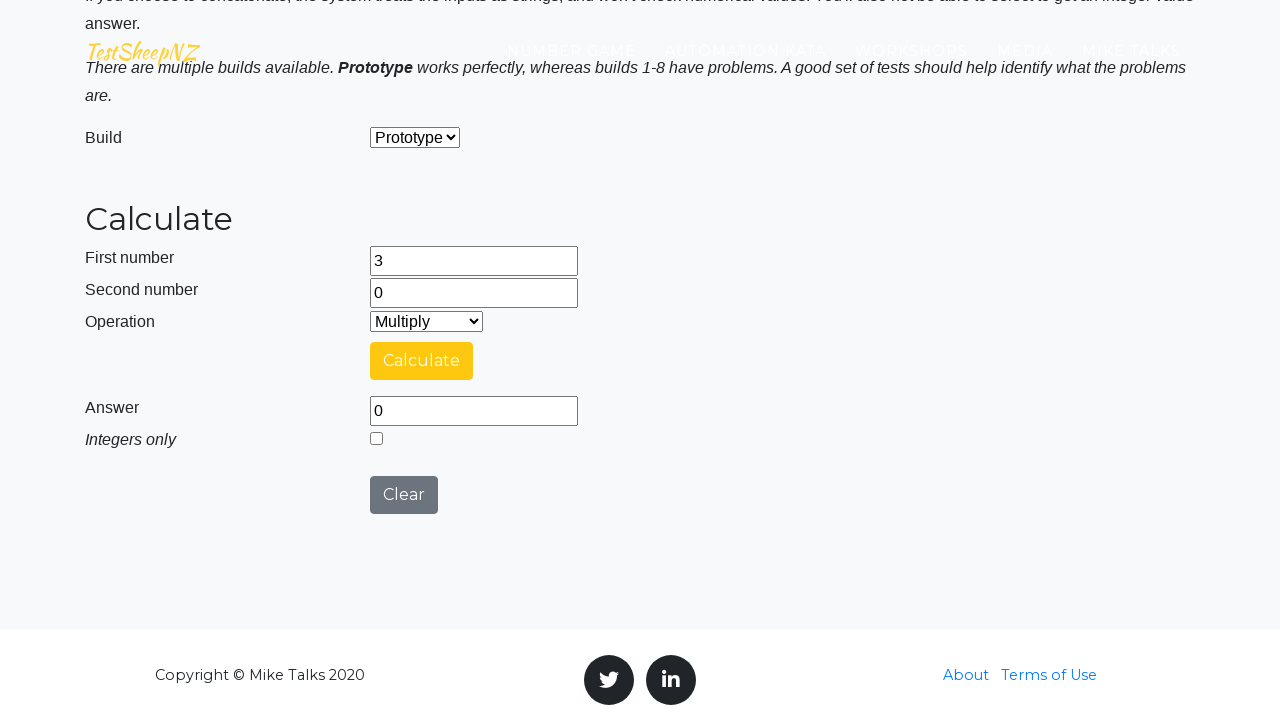

Clicked clear button to reset form at (404, 495) on #clearButton
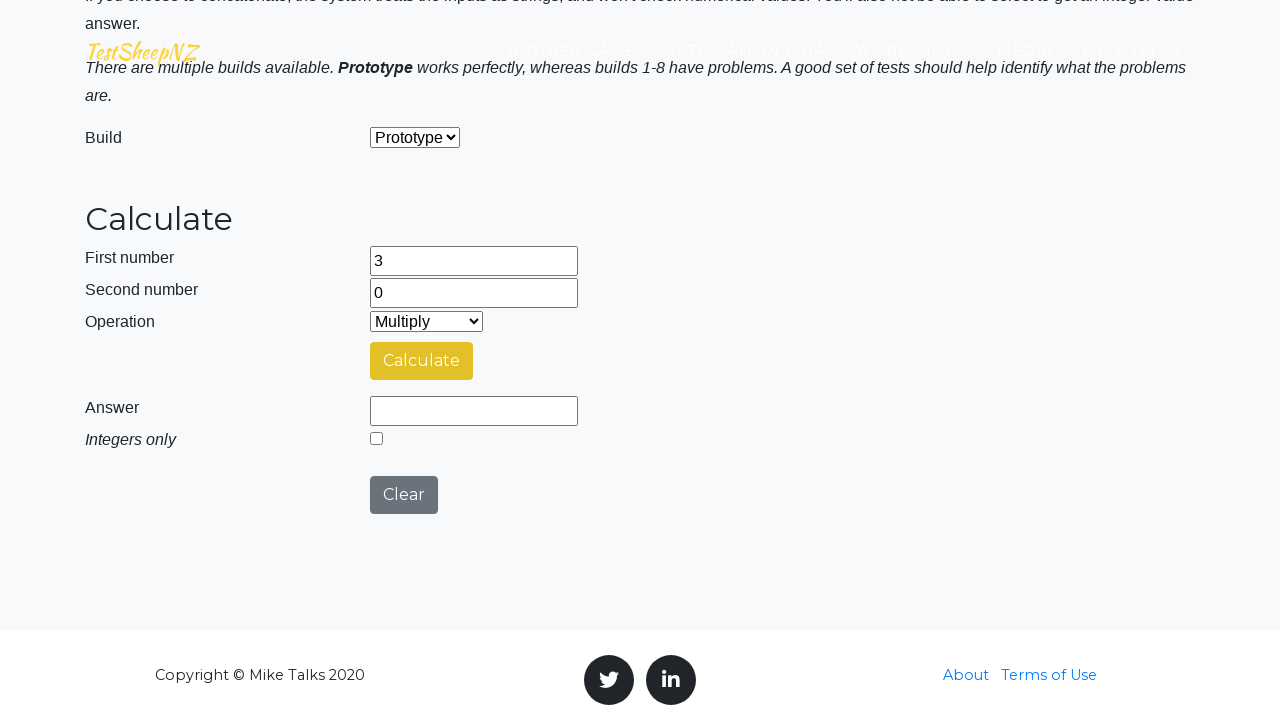

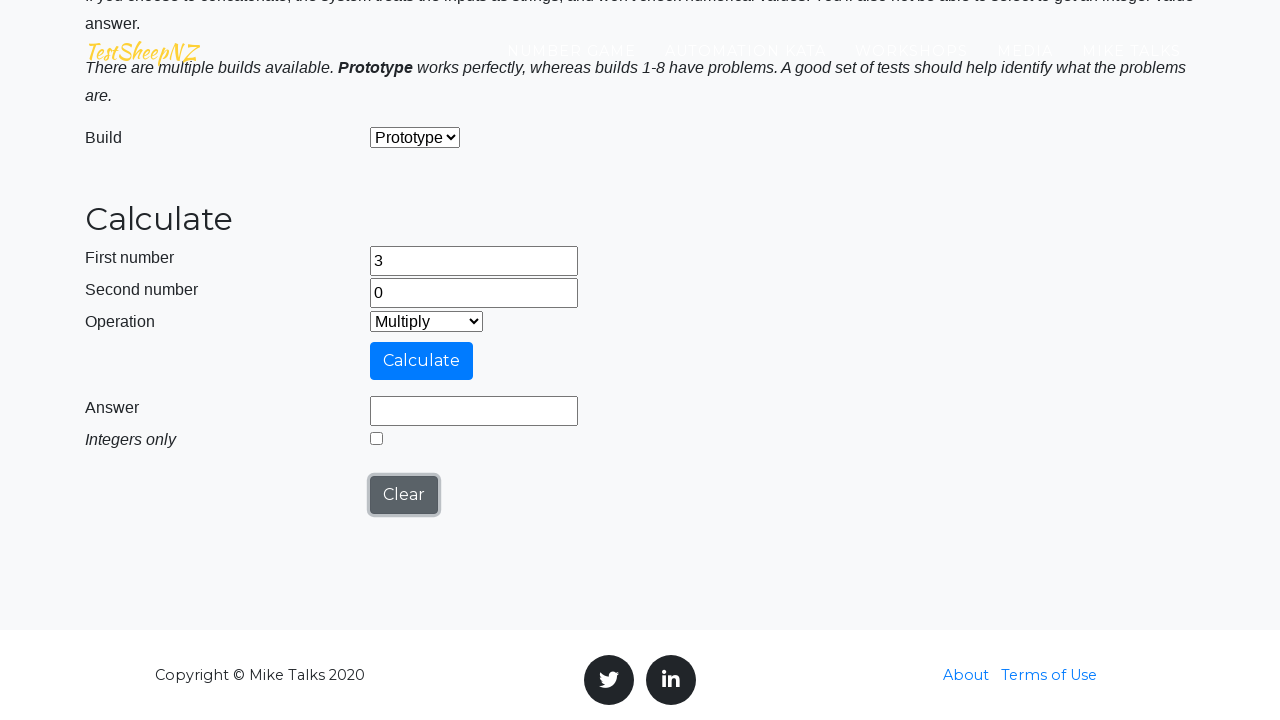